Tests element addition and removal by clicking "Add" to create an element, then clicking "Remove" to delete it from the DOM.

Starting URL: https://slqamsk.github.io/tmp/dl_removed.html

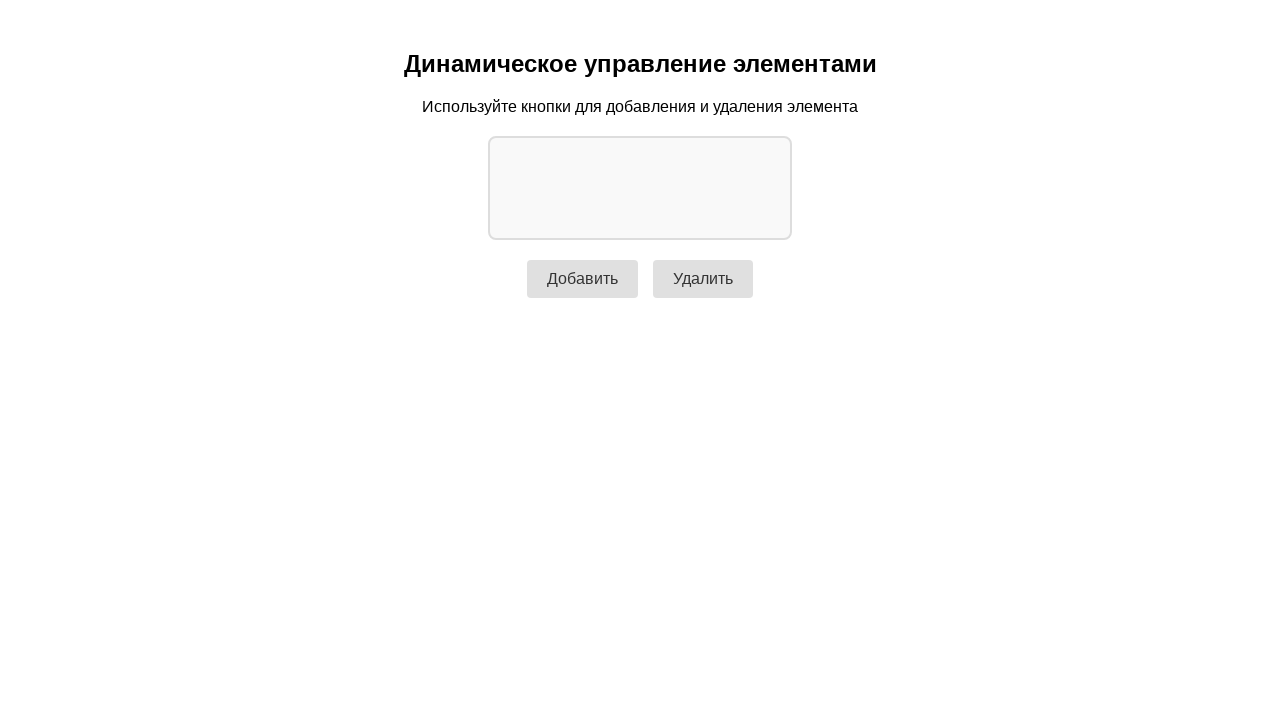

Clicked 'Add' button to create element at (582, 279) on #addBtn
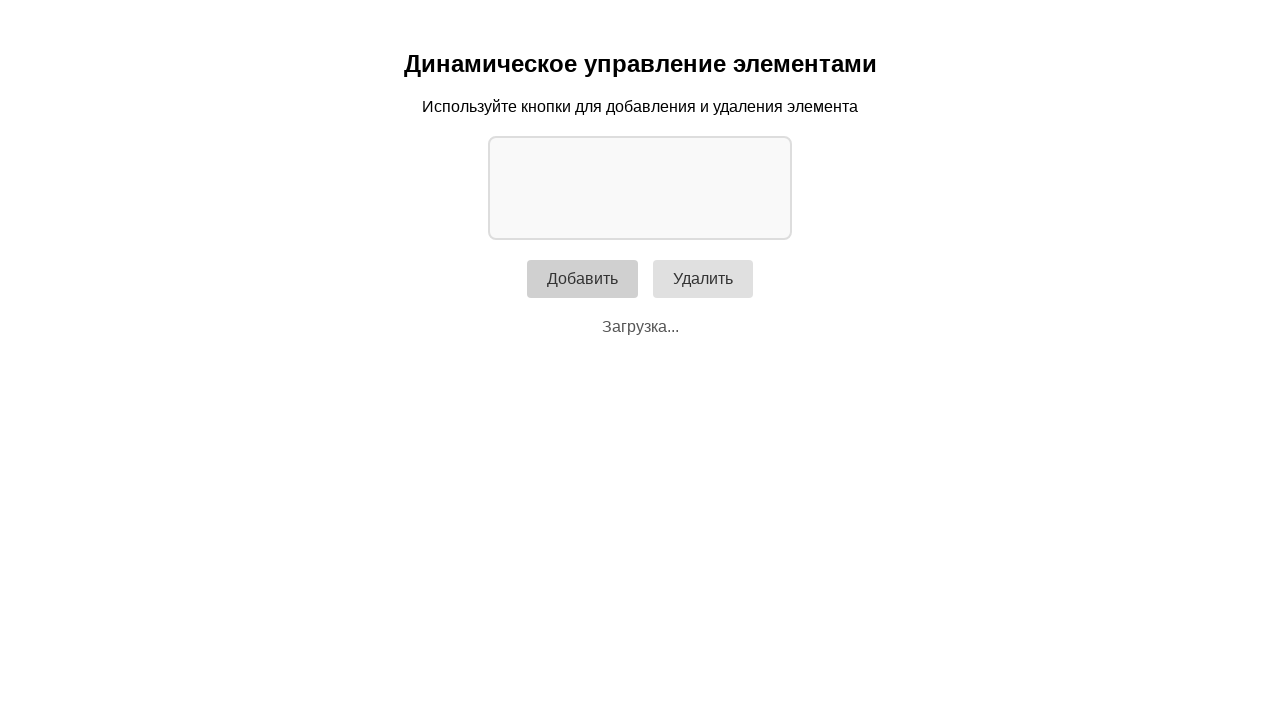

Element #message attached to DOM
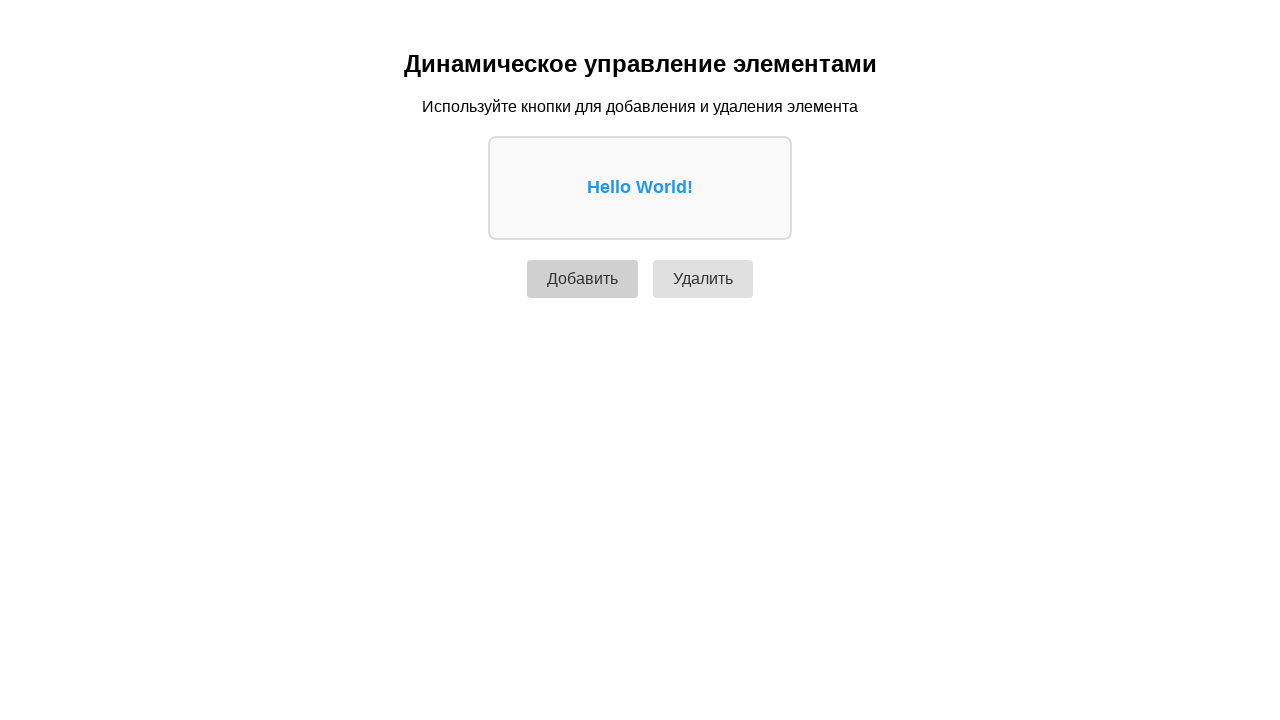

Counted #message elements: 1 element exists
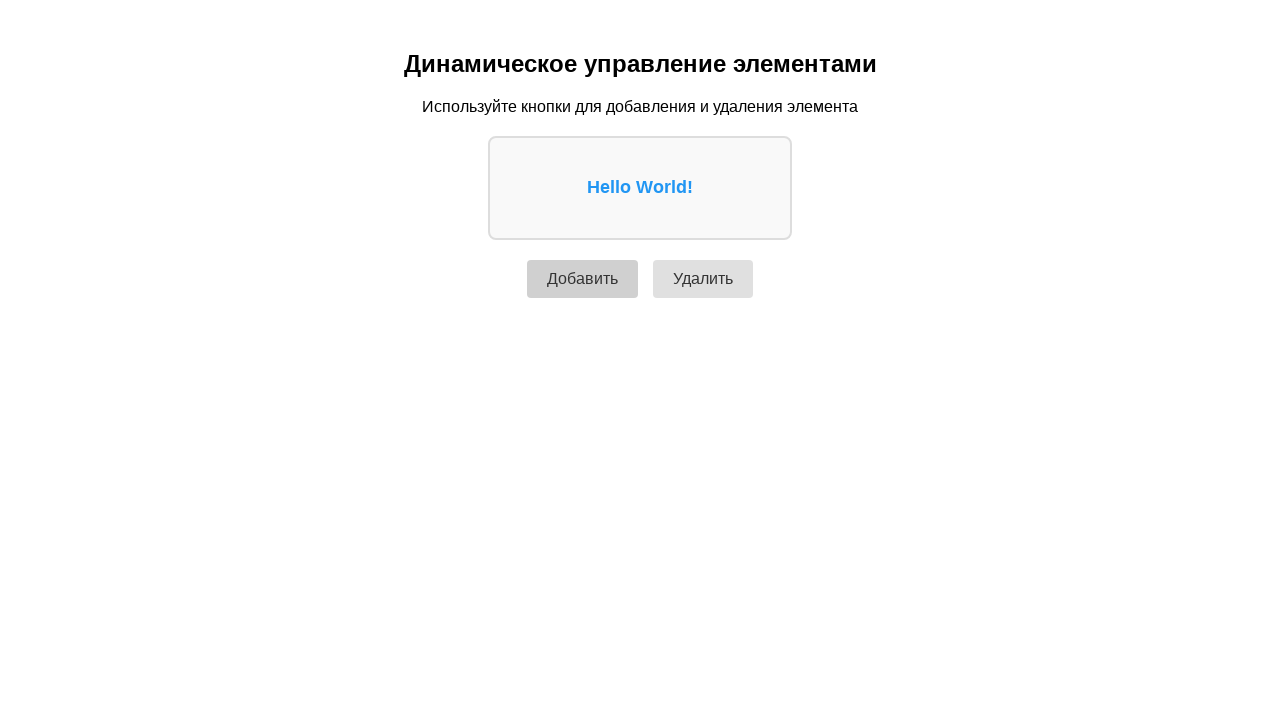

Clicked 'Remove' button to delete element at (703, 279) on #removeBtn
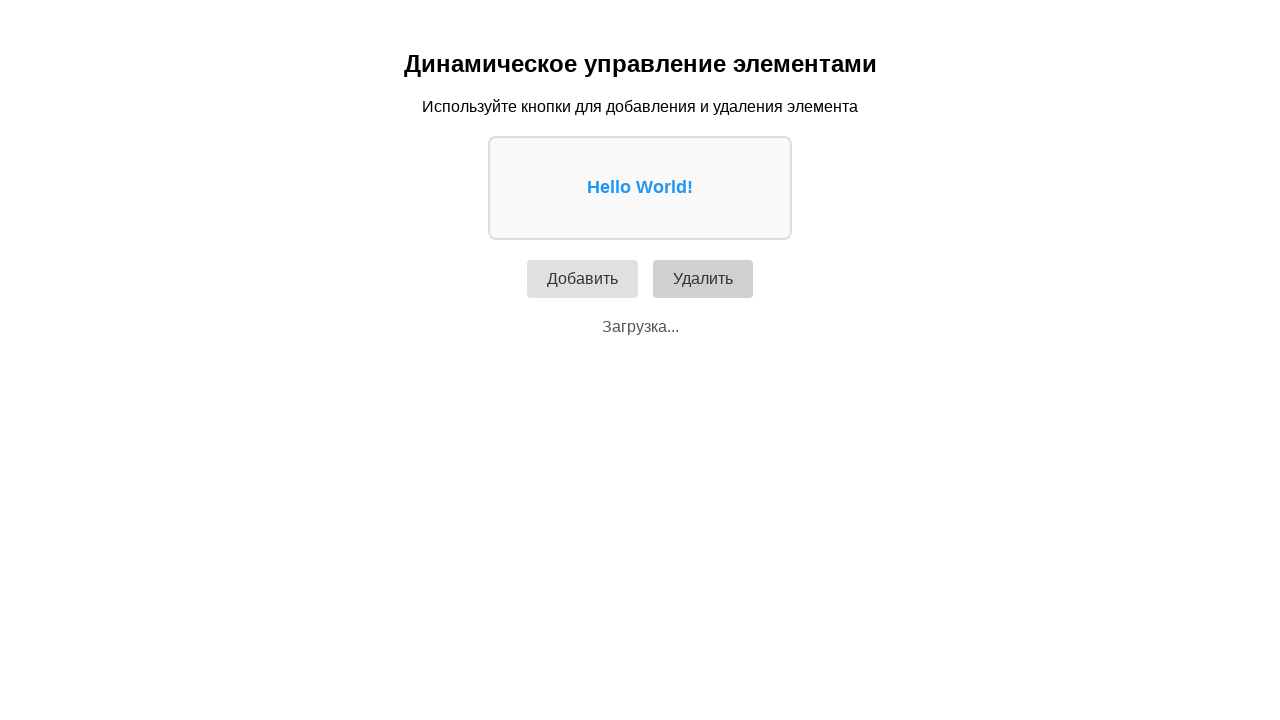

Element #message detached from DOM
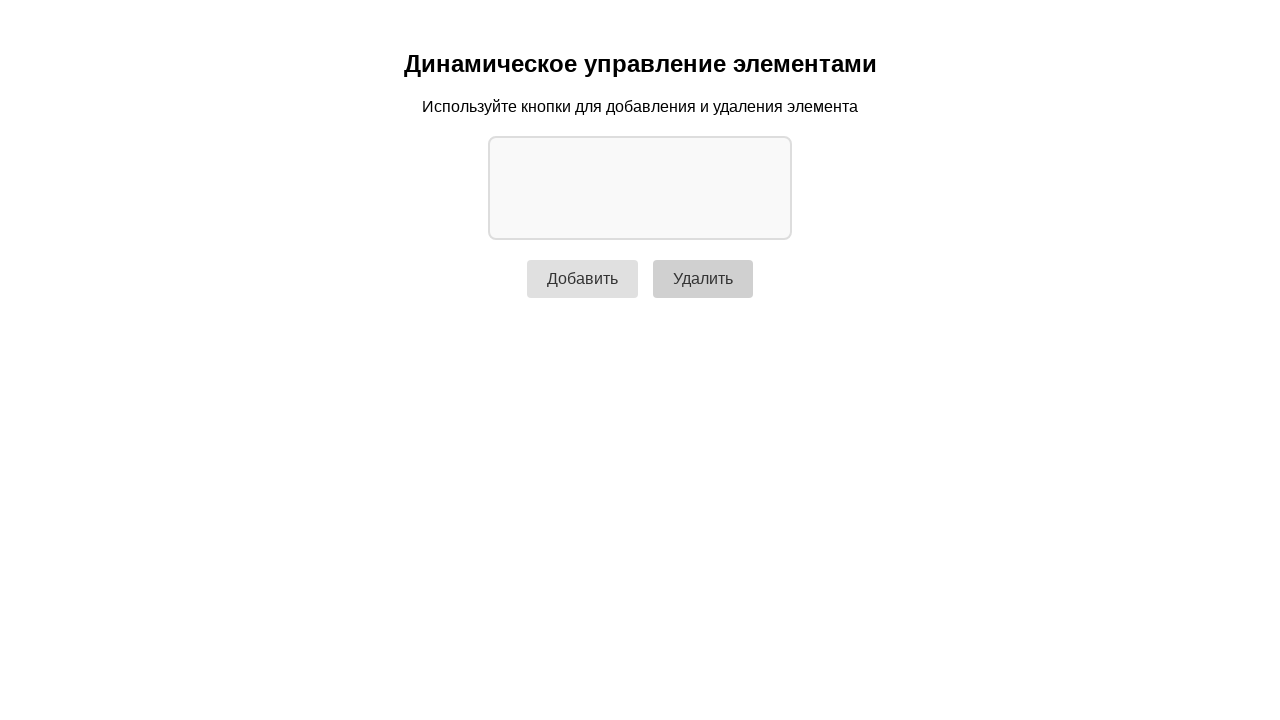

Counted #message elements: 0 elements exist
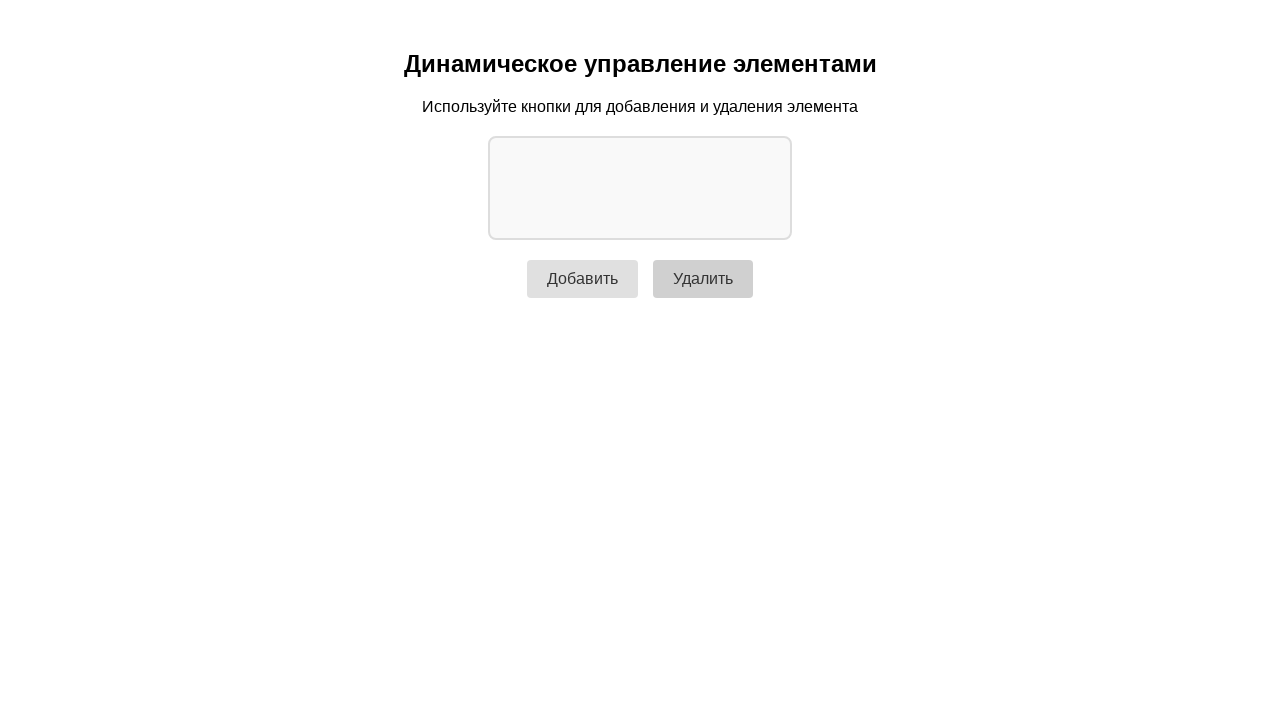

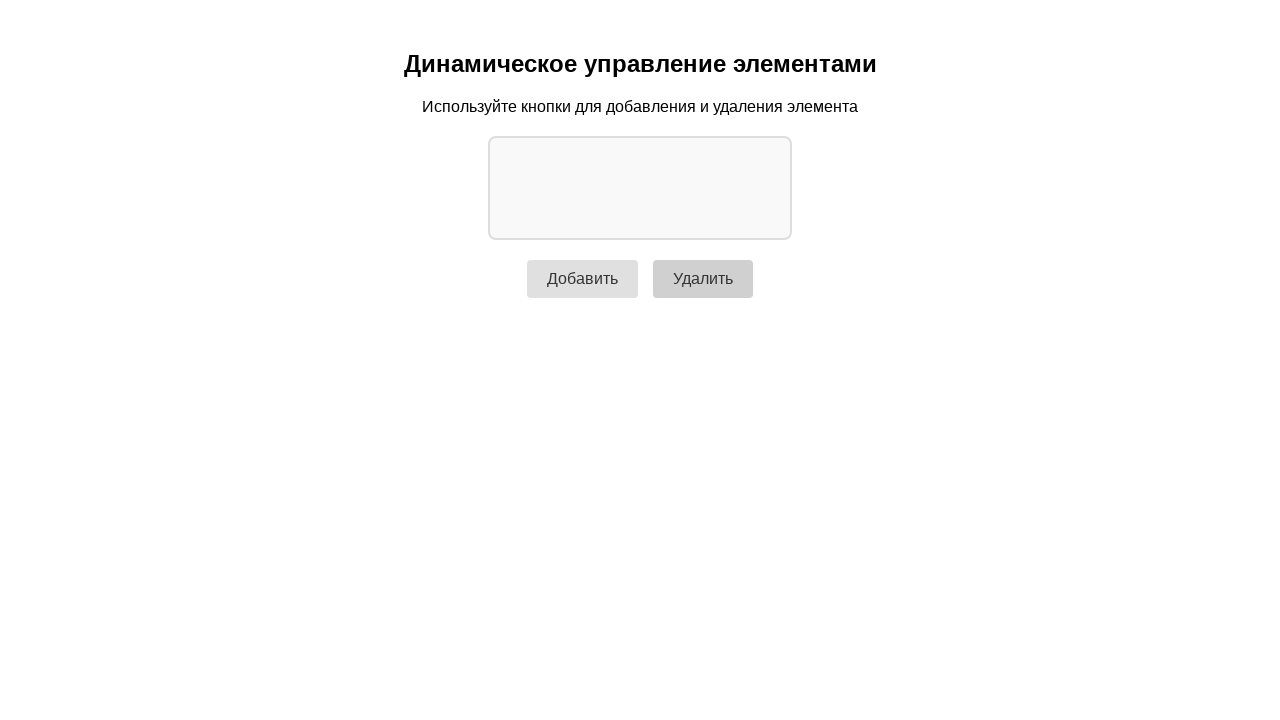